Tests iframe handling by switching to an iframe, clearing a form field, entering a name, and submitting the form on w3schools tryit editor page.

Starting URL: https://www.w3schools.com/html/tryit.asp?filename=tryhtml_form_submit

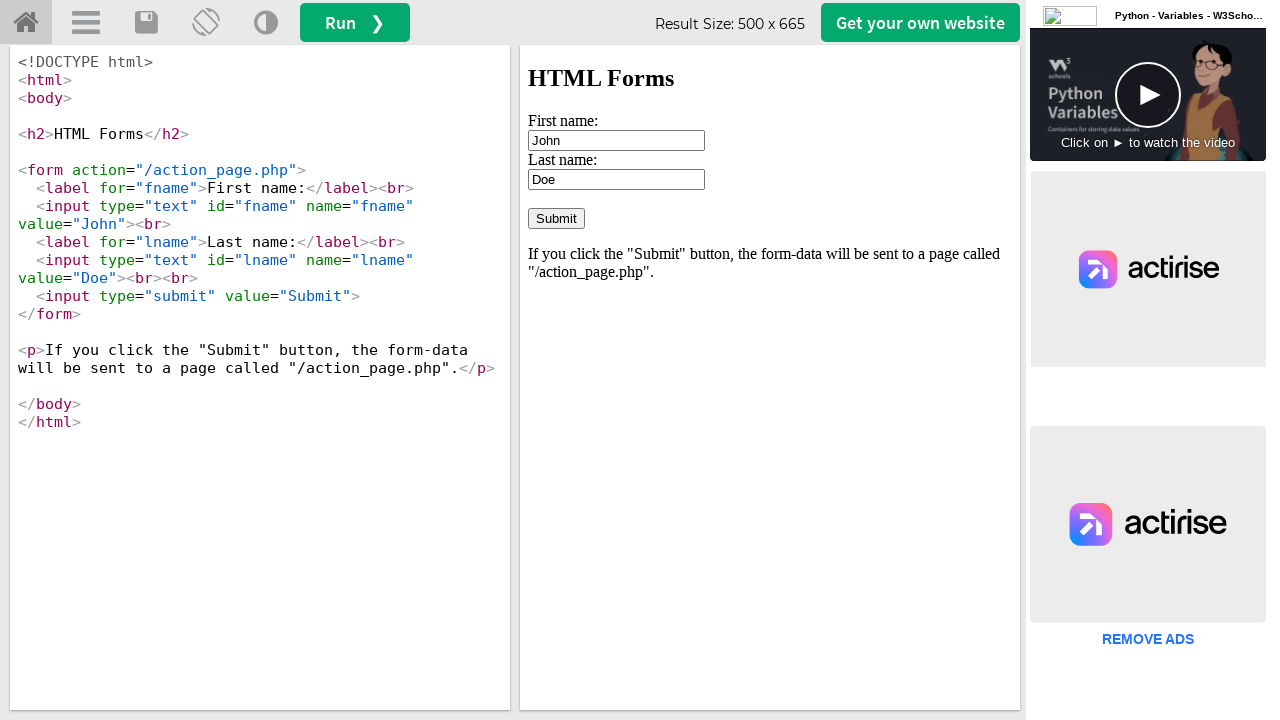

Waited for iframe#iframeResult to load
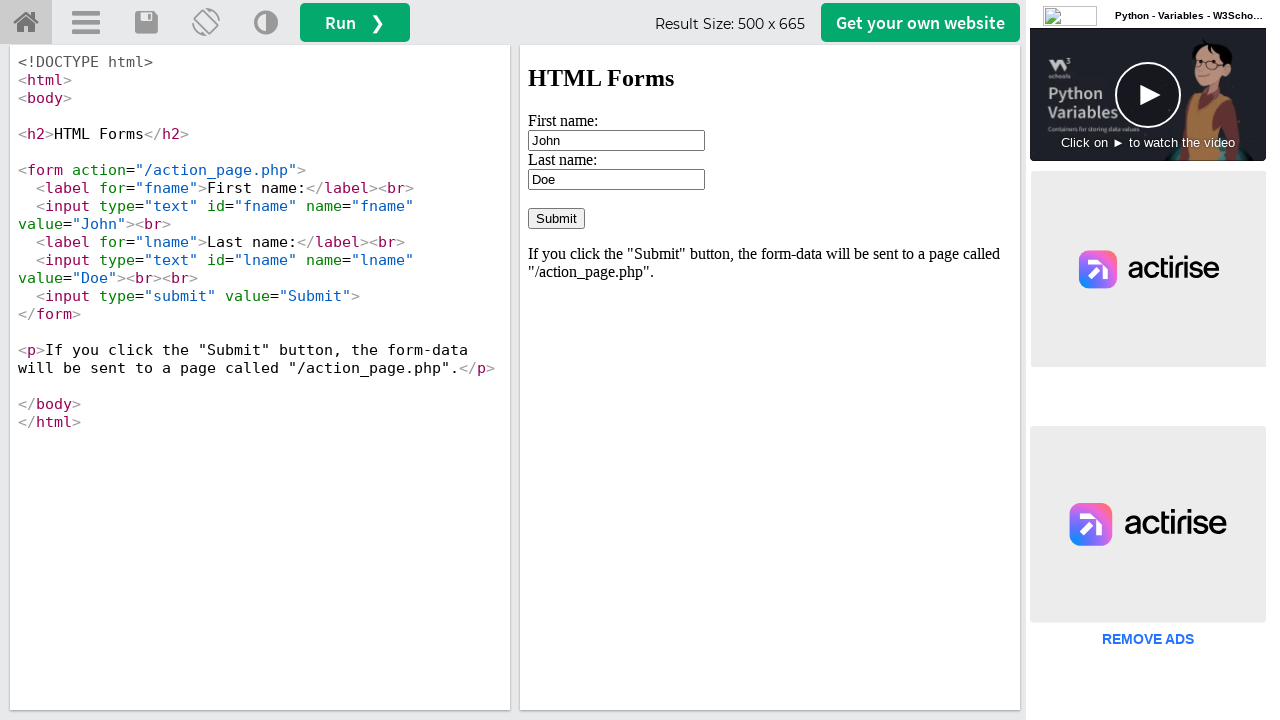

Located iframe with id 'iframeResult'
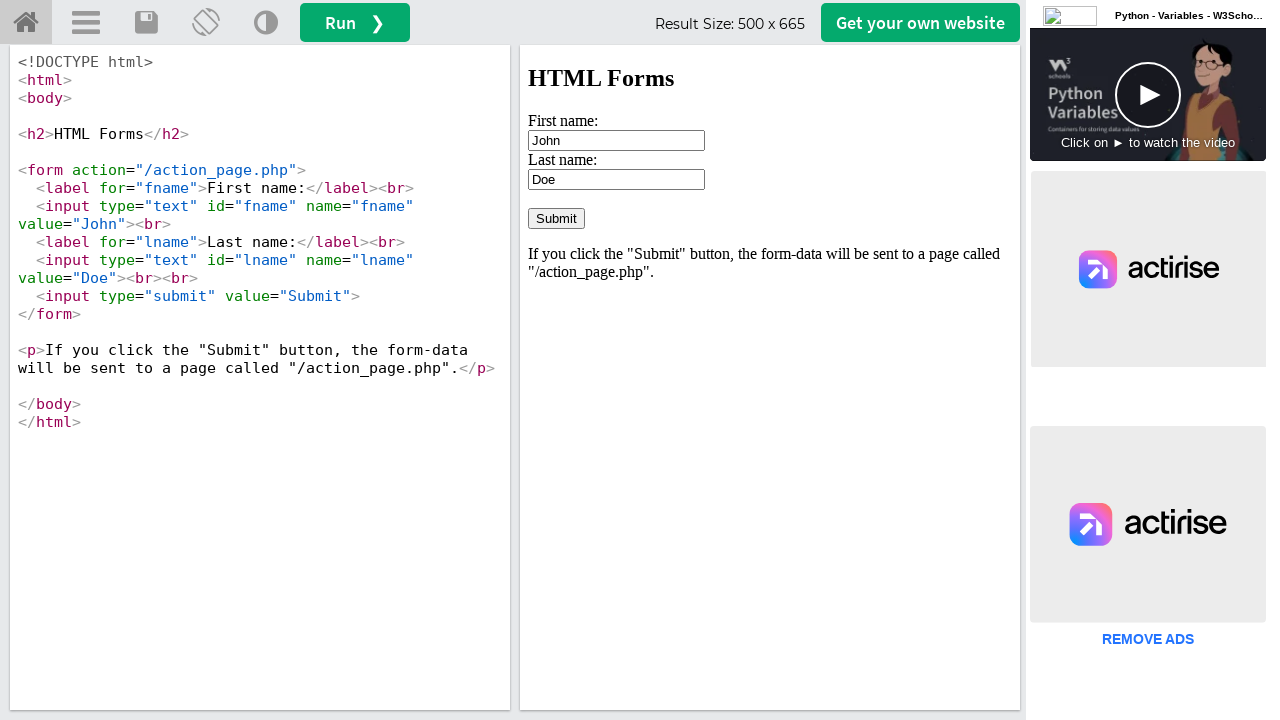

Cleared the first name field (#fname) on #iframeResult >> internal:control=enter-frame >> #fname
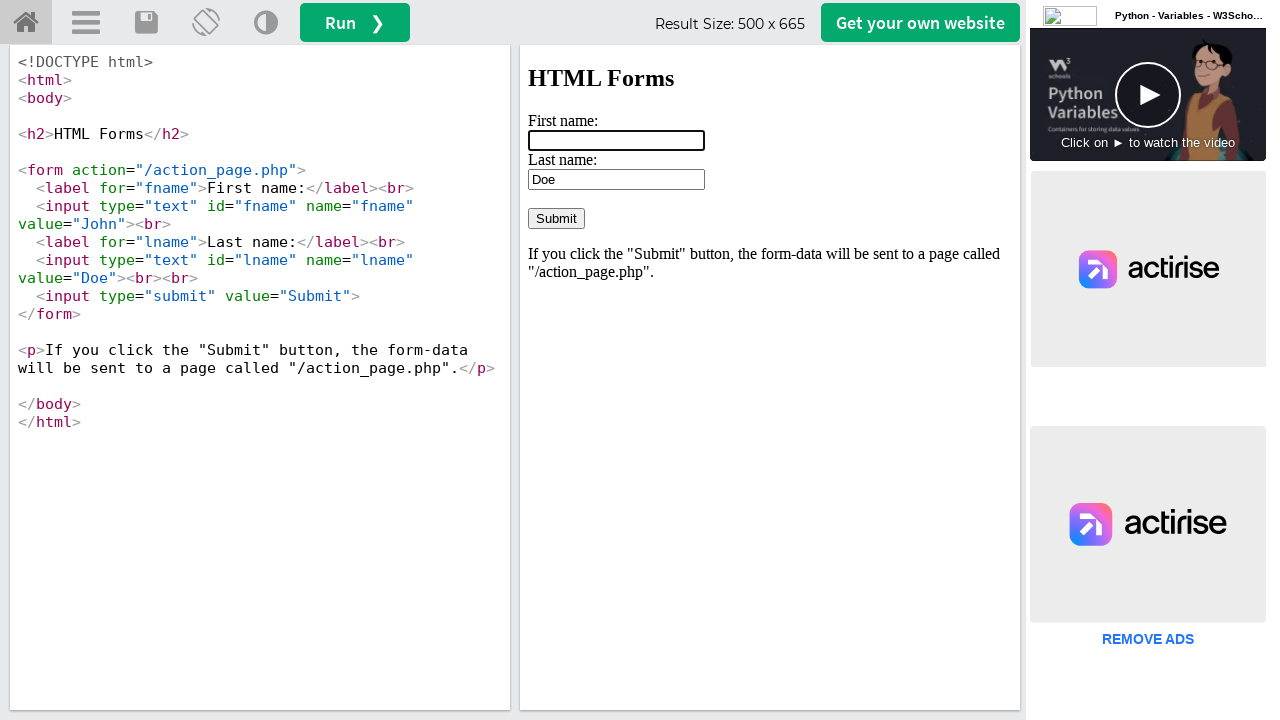

Filled first name field with 'naveen' on #iframeResult >> internal:control=enter-frame >> input[name='fname']
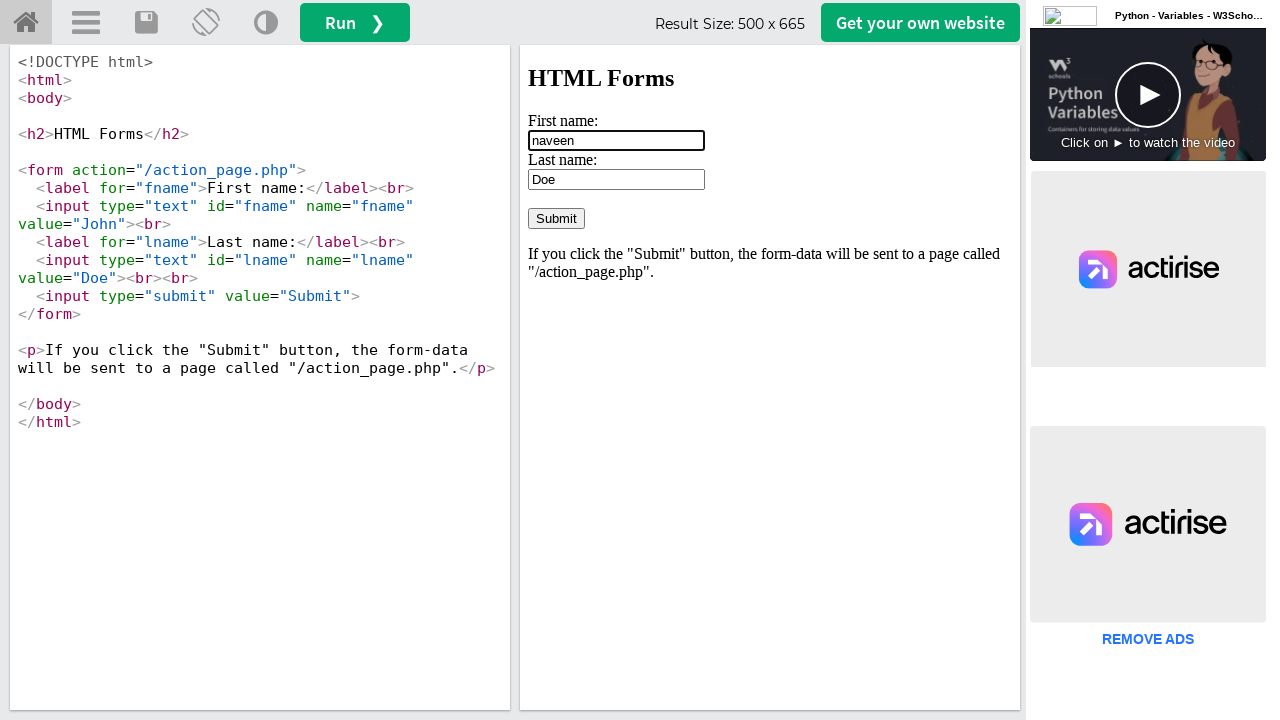

Clicked the submit button at (556, 218) on #iframeResult >> internal:control=enter-frame >> input[type='submit']
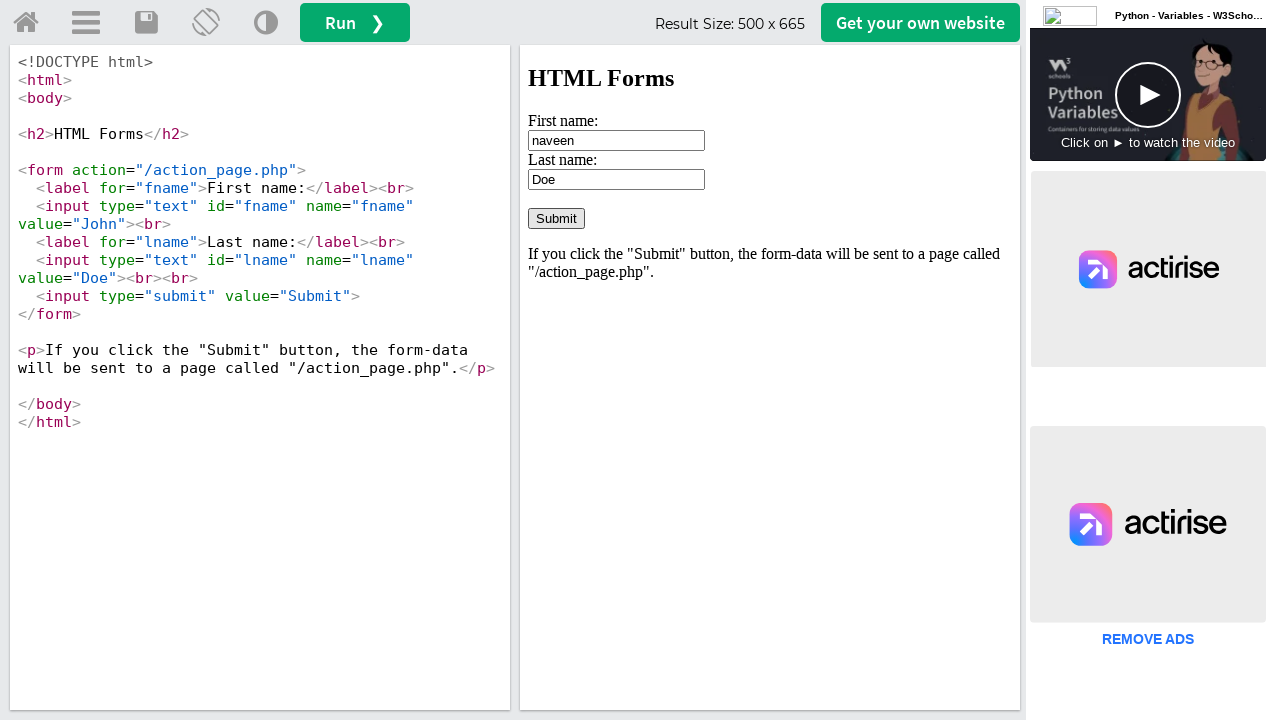

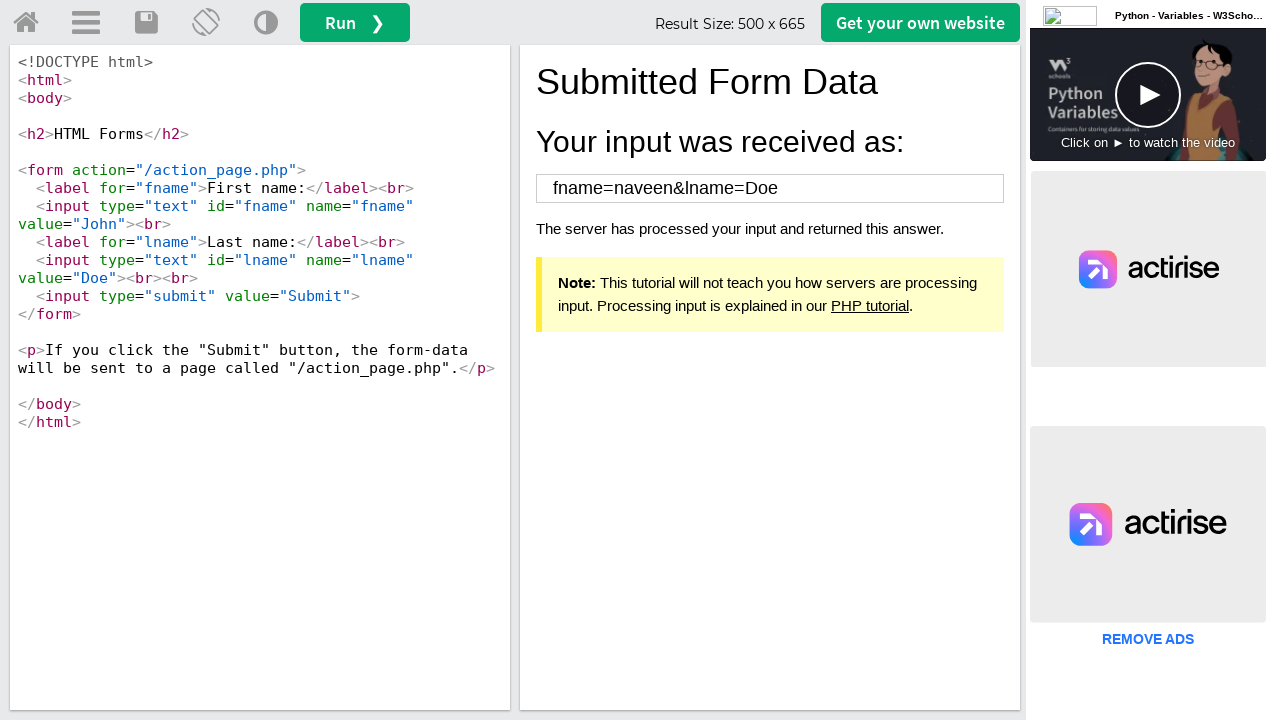